Tests drag and drop by offset functionality by dragging an element to a specific position using x and y offsets

Starting URL: https://demoqa.com/dragabble

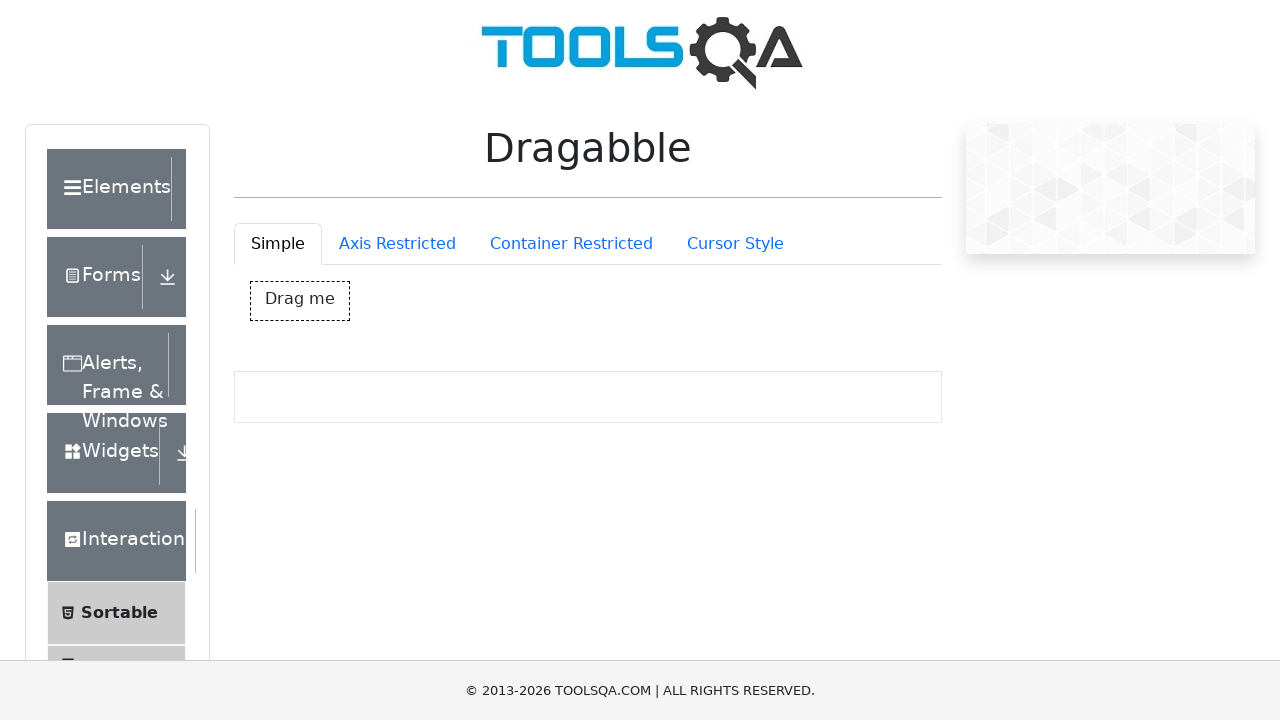

Located the draggable box element
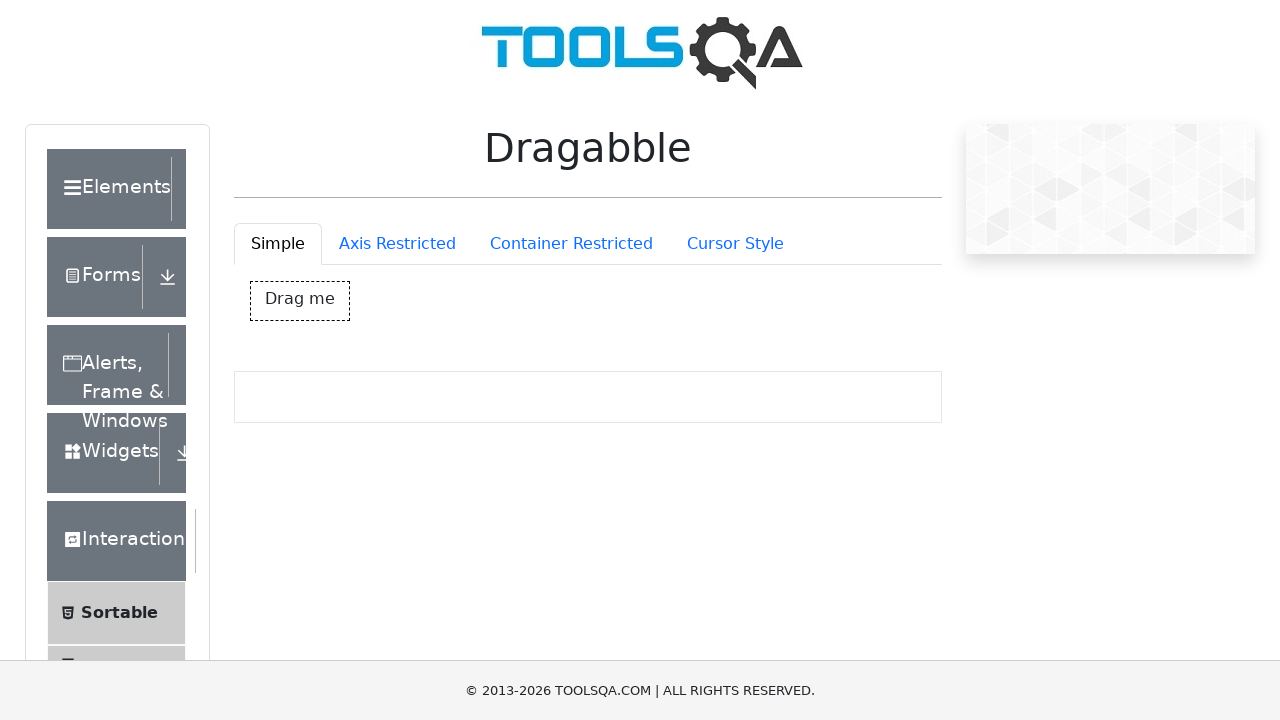

Draggable box became visible
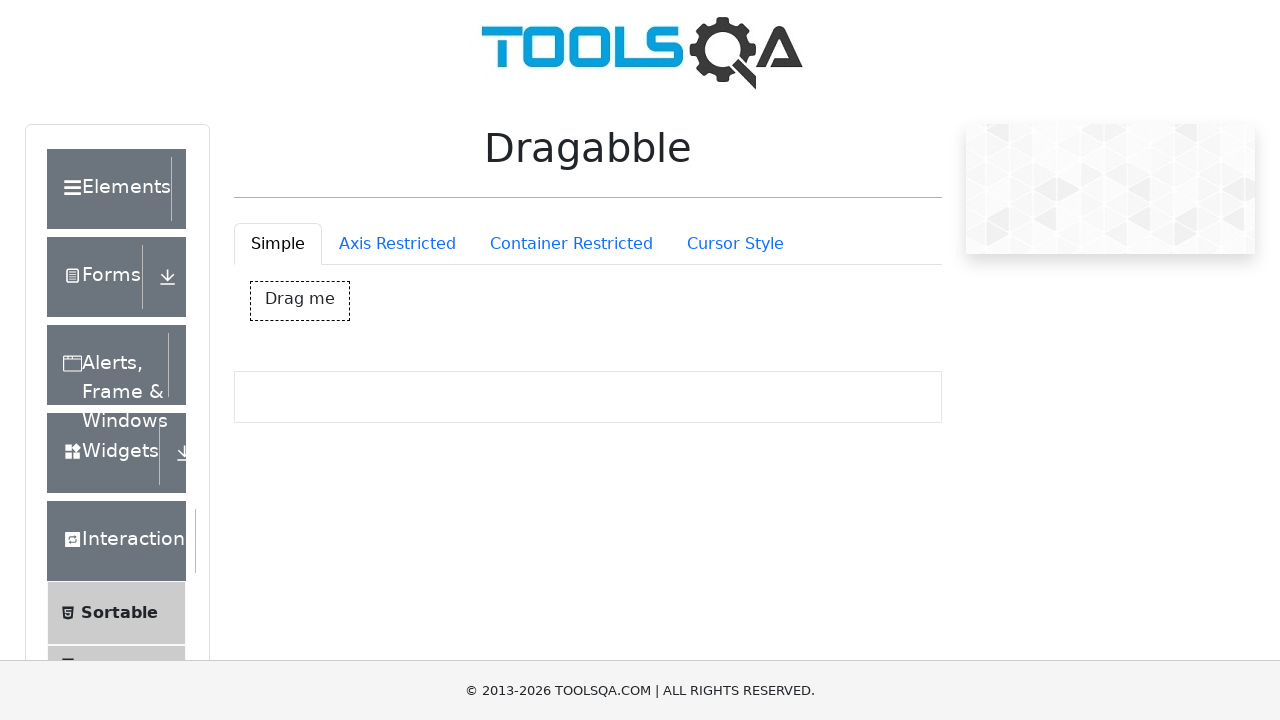

Retrieved bounding box coordinates of draggable element
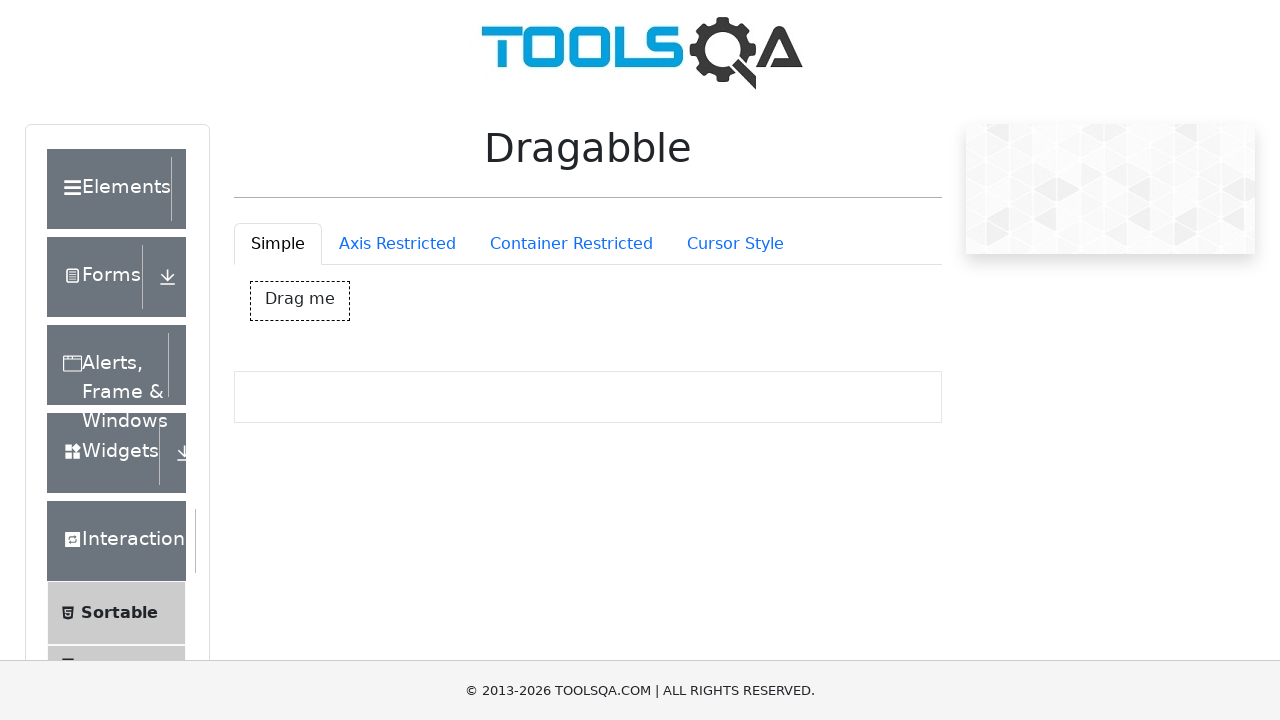

Moved mouse to center of draggable element at (300, 301)
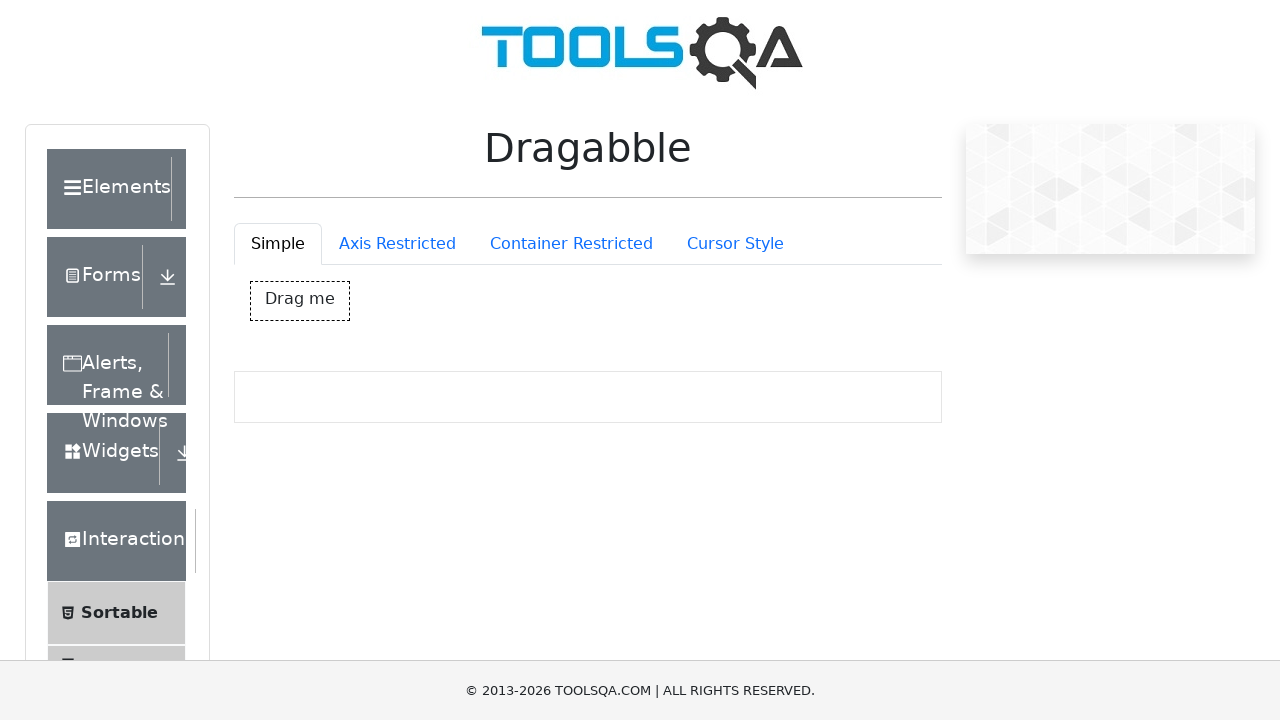

Pressed down mouse button to initiate drag at (300, 301)
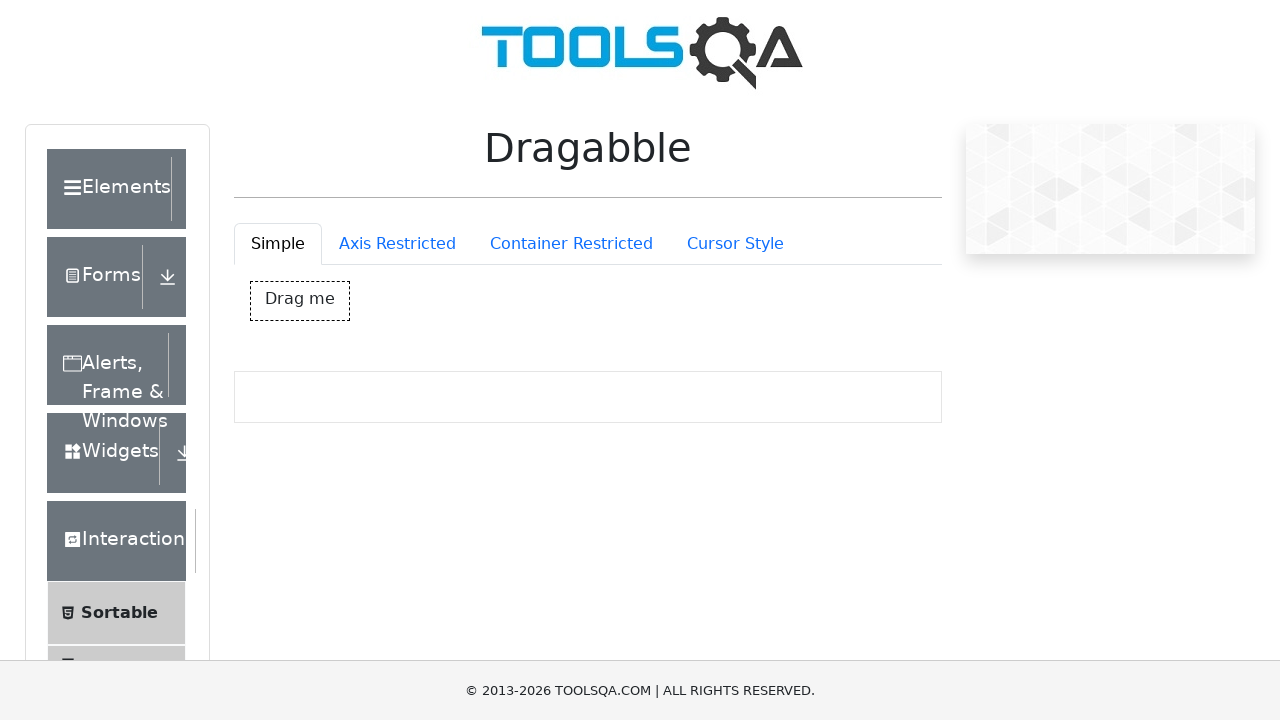

Dragged element 400px right and 150px down at (700, 451)
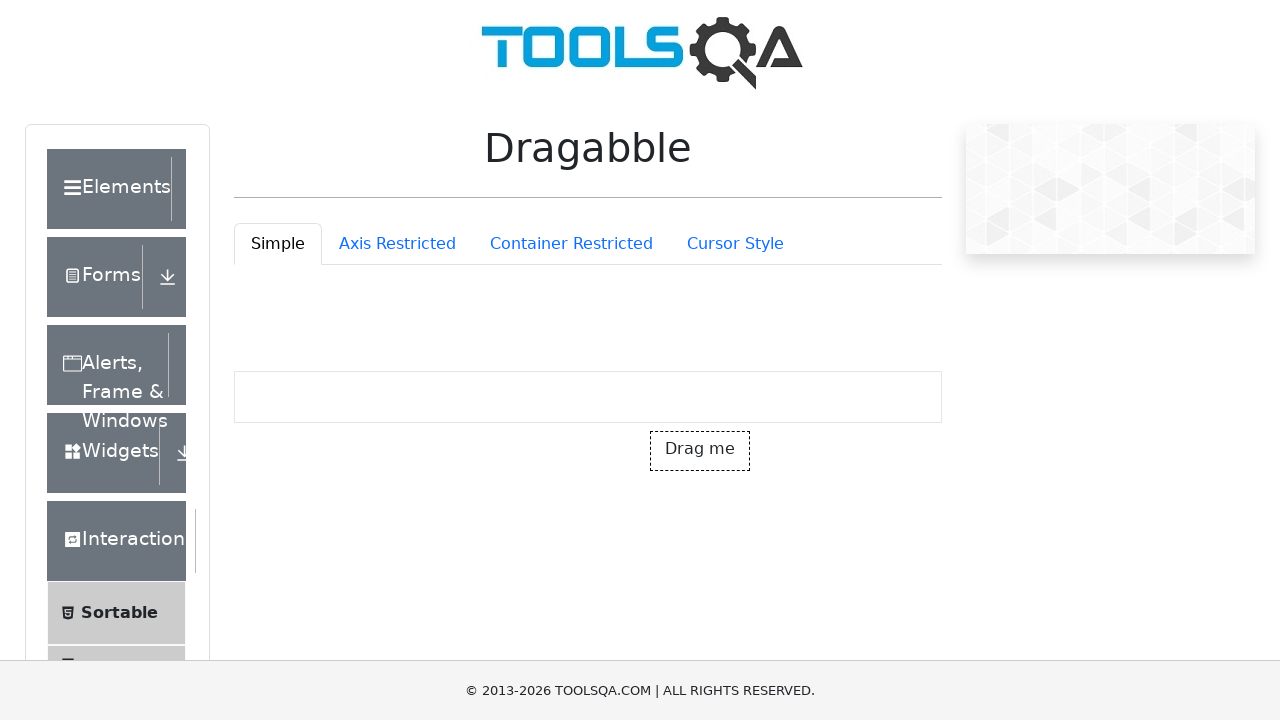

Released mouse button to complete drag operation at (700, 451)
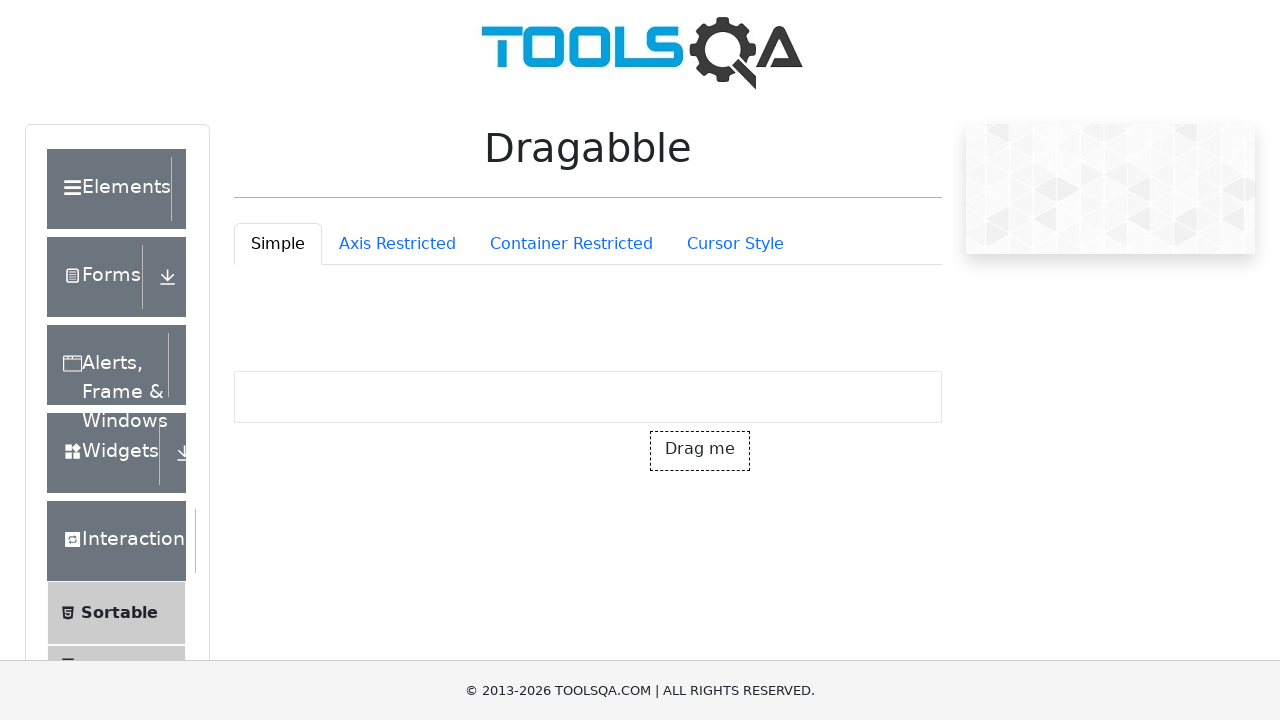

Waited 500ms for drag animation to complete
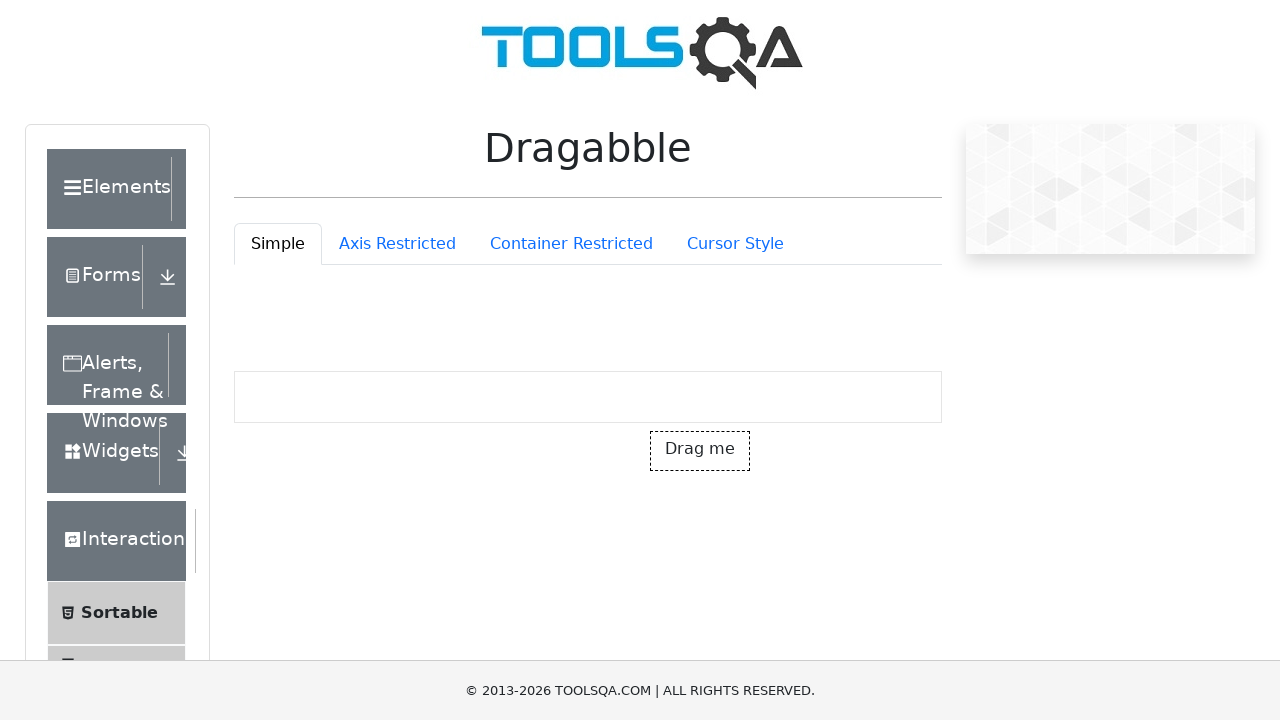

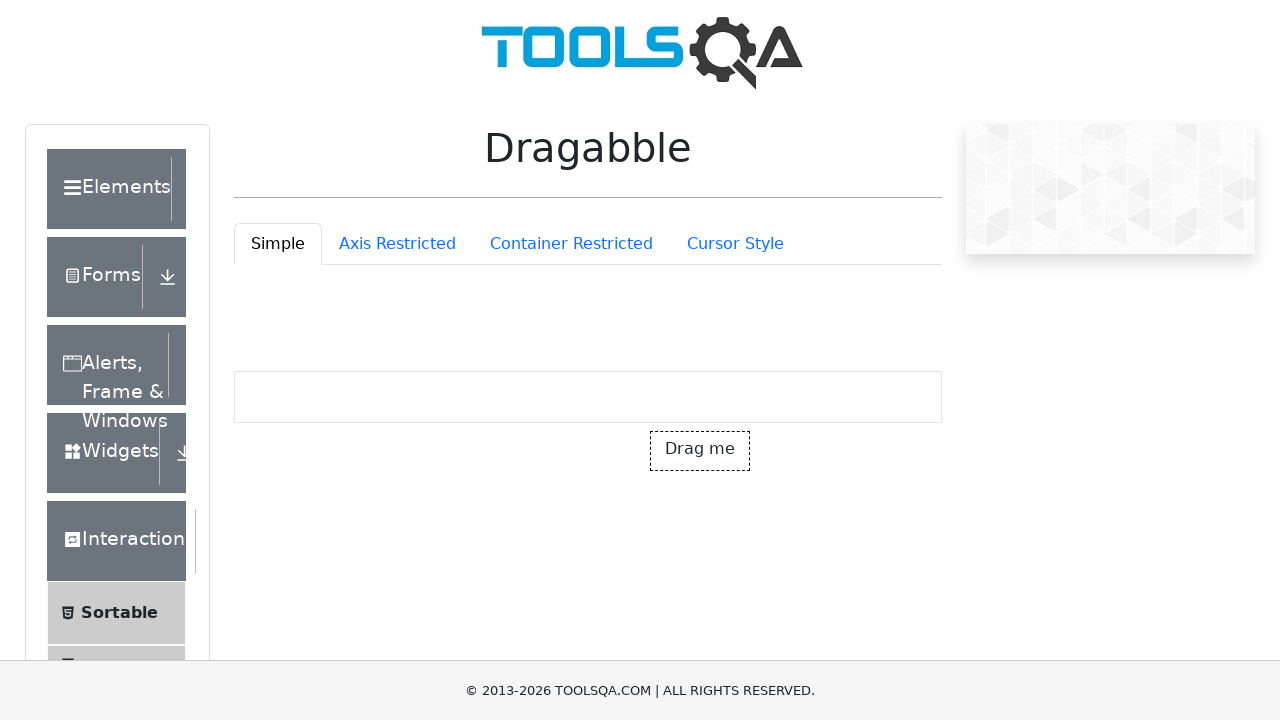